Tests dropdown functionality on a registration form by interacting with Skills, Year, Month, and Day dropdowns, verifying options and selecting different values

Starting URL: http://demo.automationtesting.in/Register.html

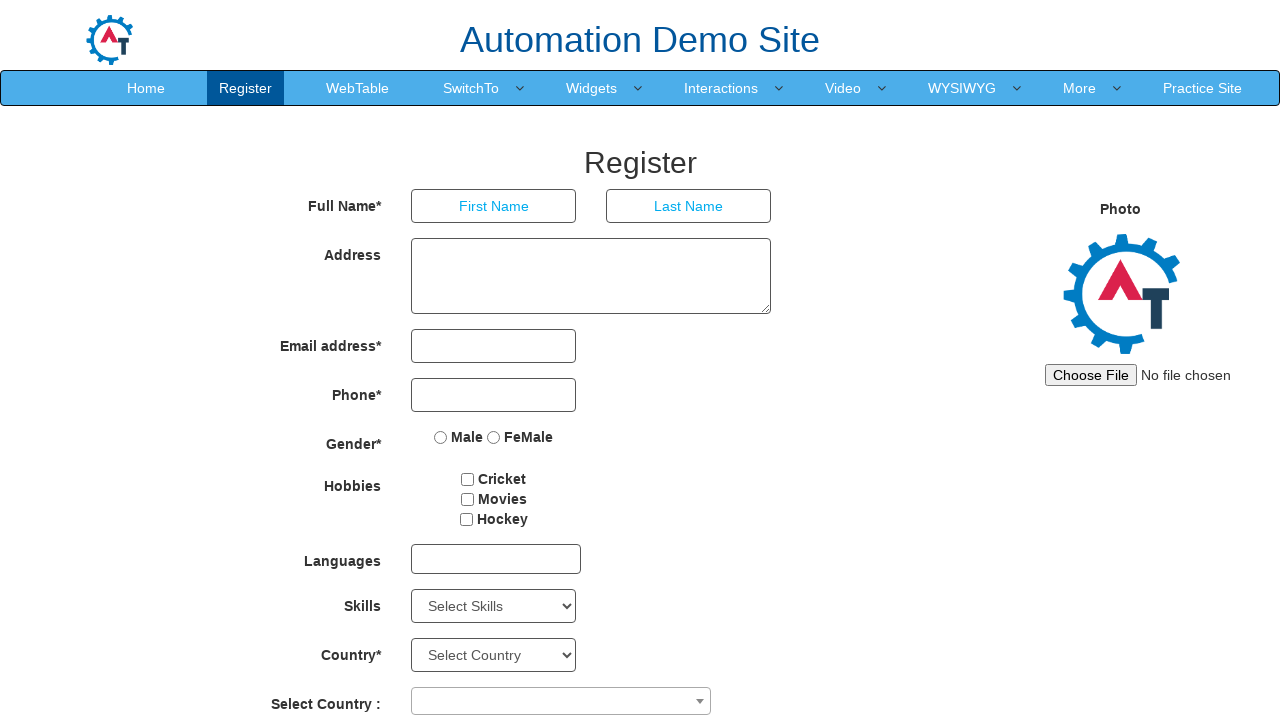

Located Skills dropdown element
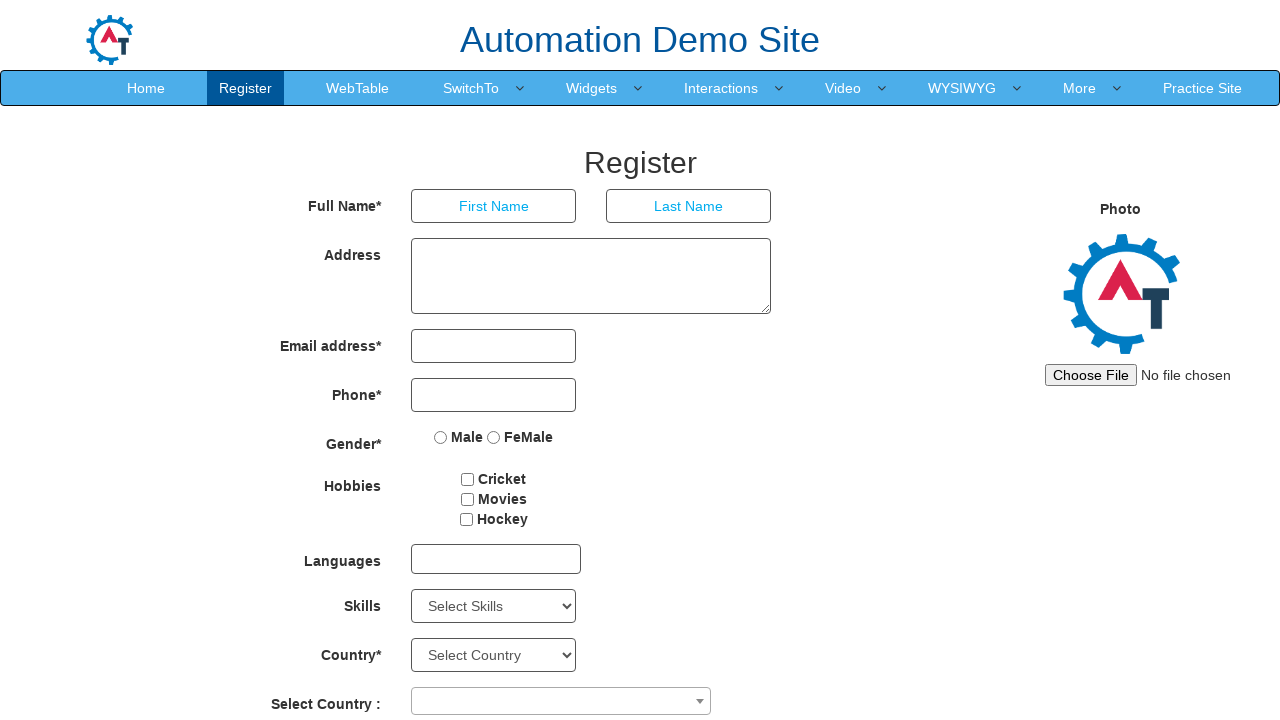

Retrieved all skills options - total count: 78
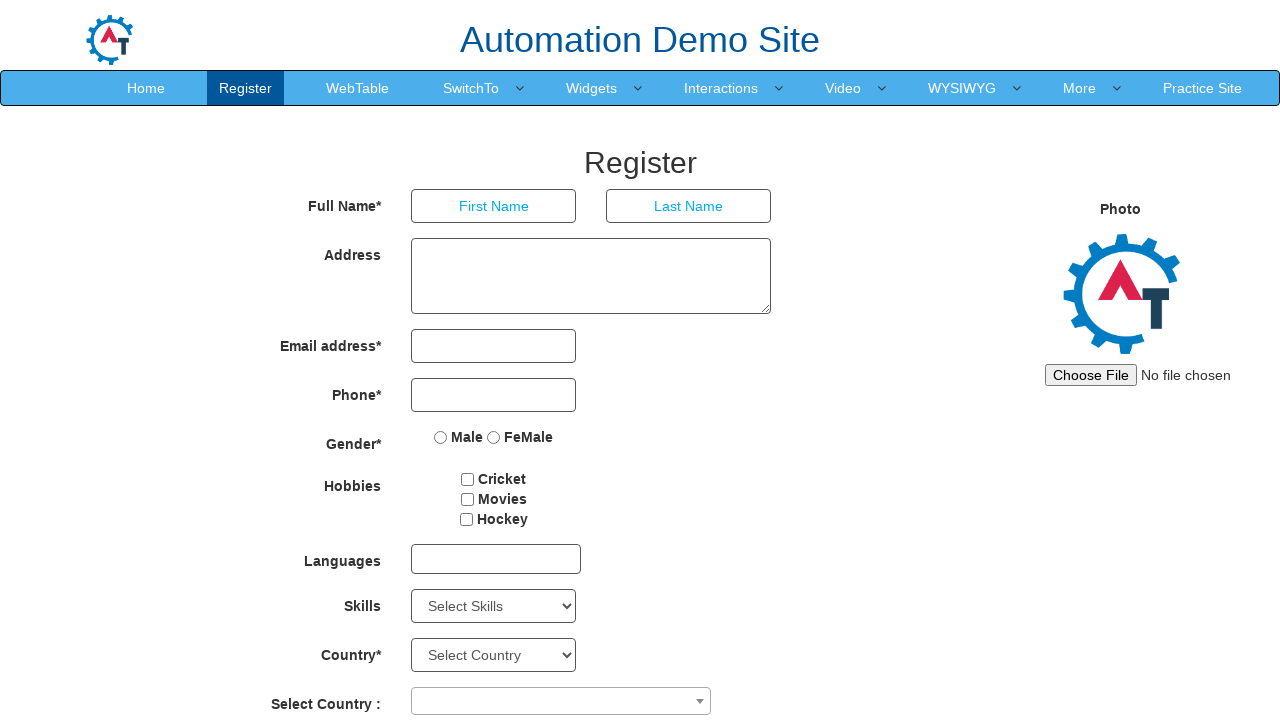

Selected first option (index=0) in Skills dropdown on #Skills
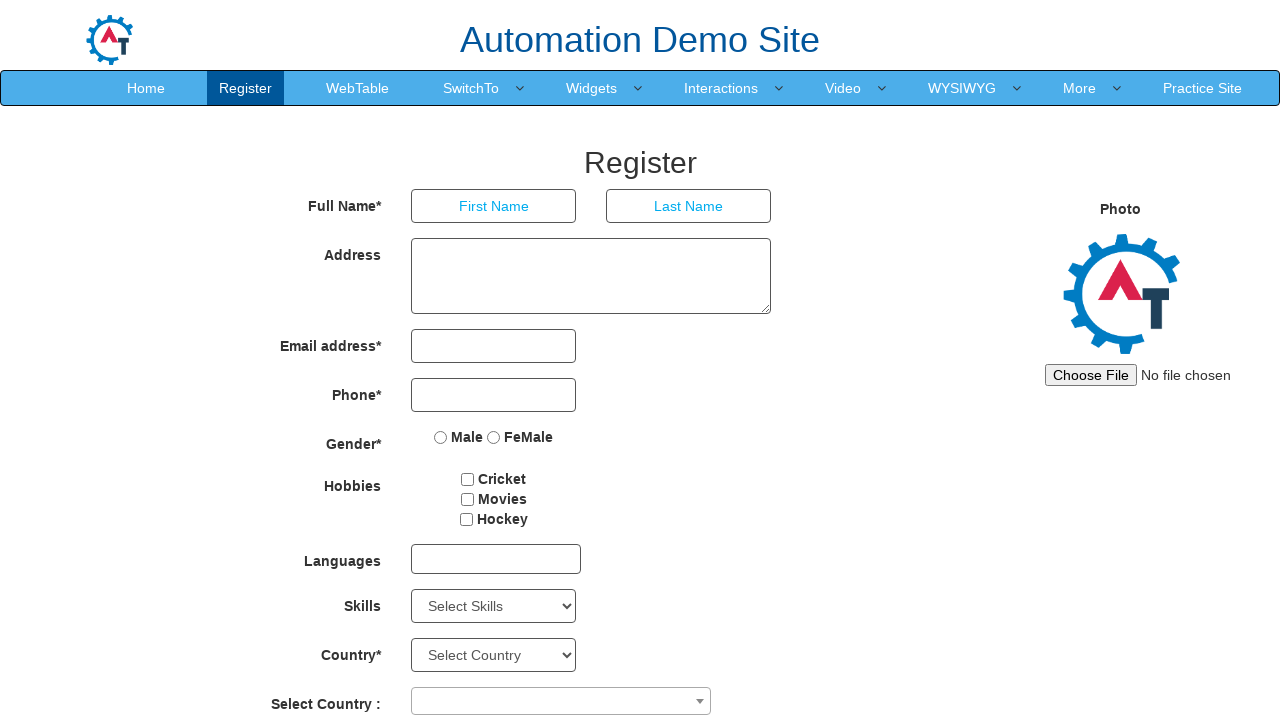

Selected 'Analytics' option in Skills dropdown by value on #Skills
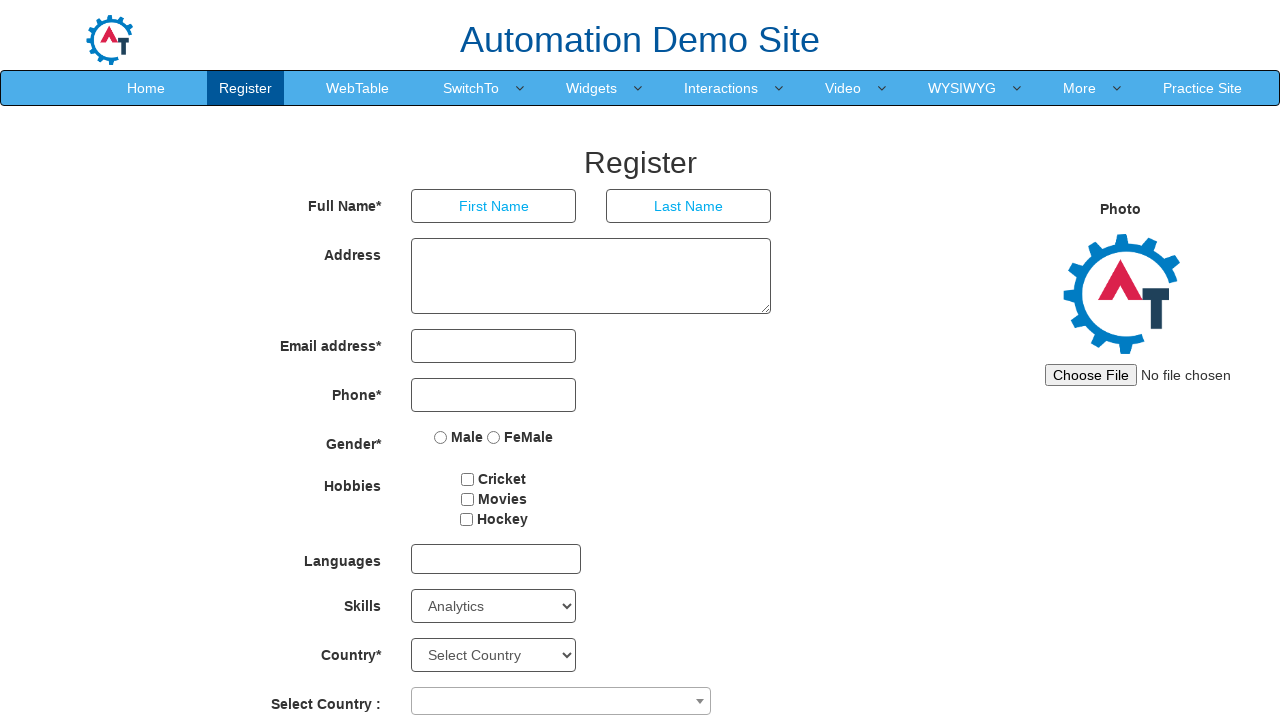

Selected 'Backup Management' option in Skills dropdown by label on #Skills
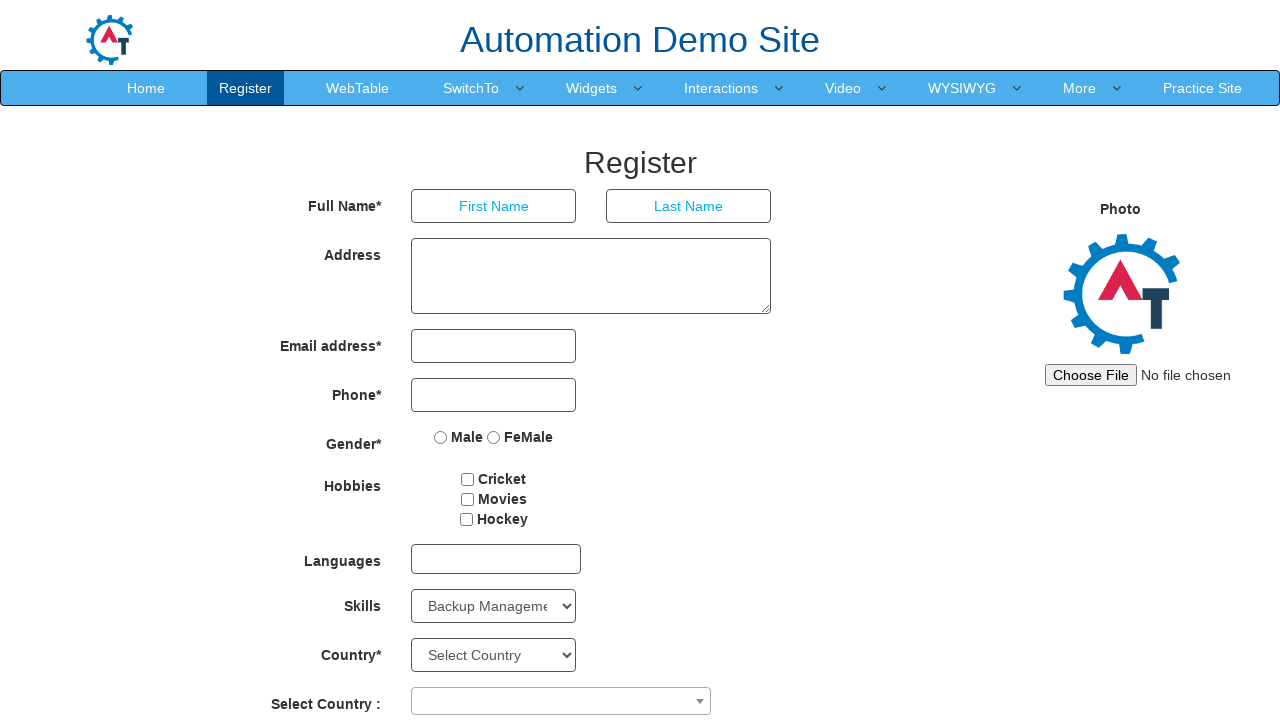

Located Year dropdown element
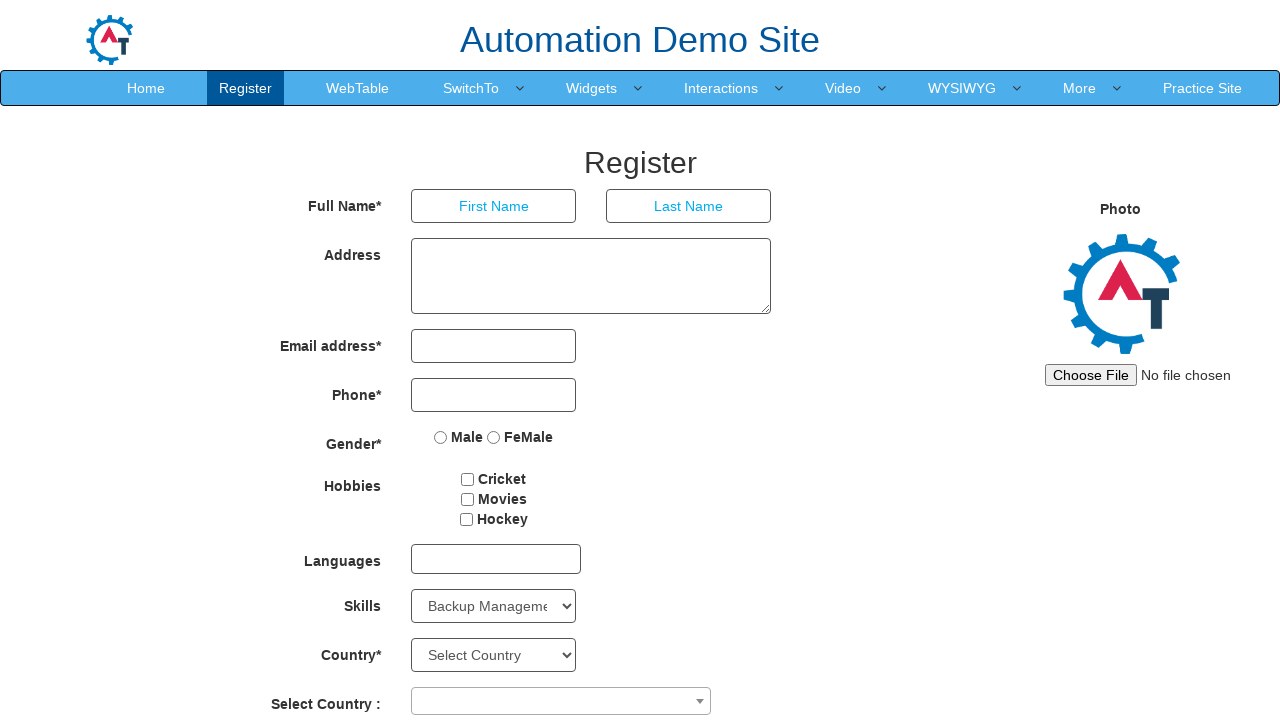

Retrieved all year options - total count: 101
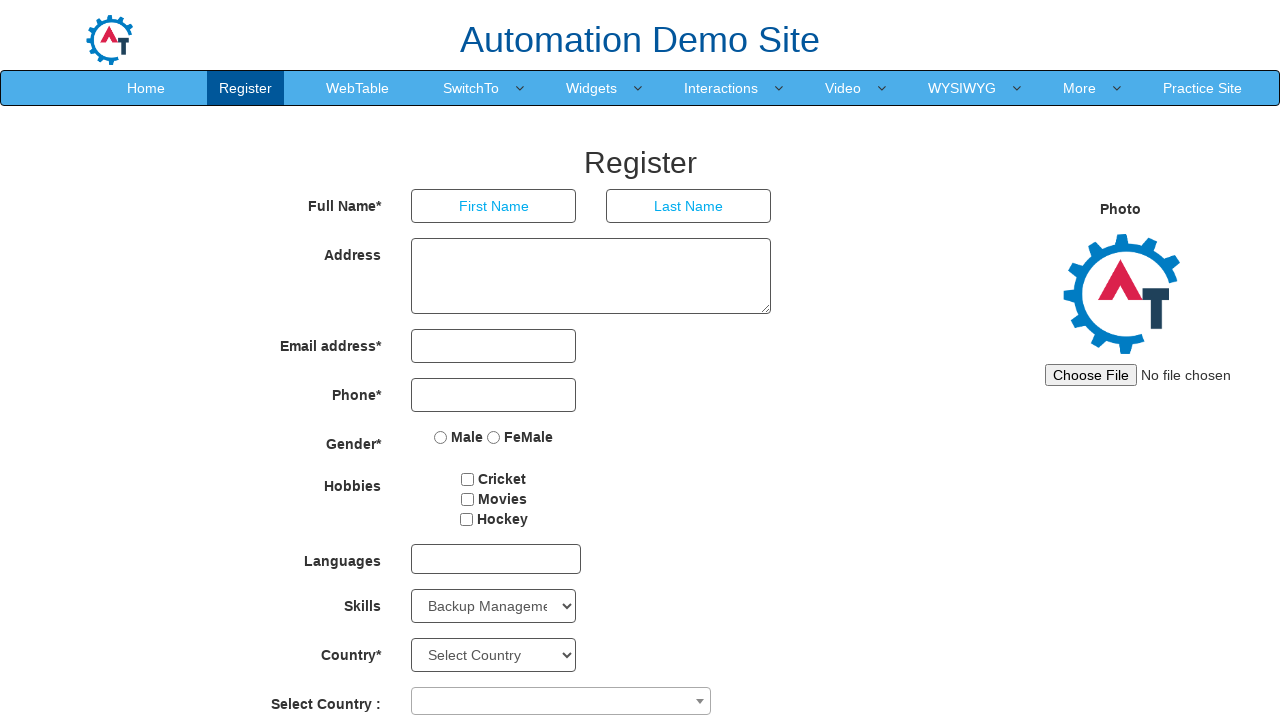

Located Month dropdown element
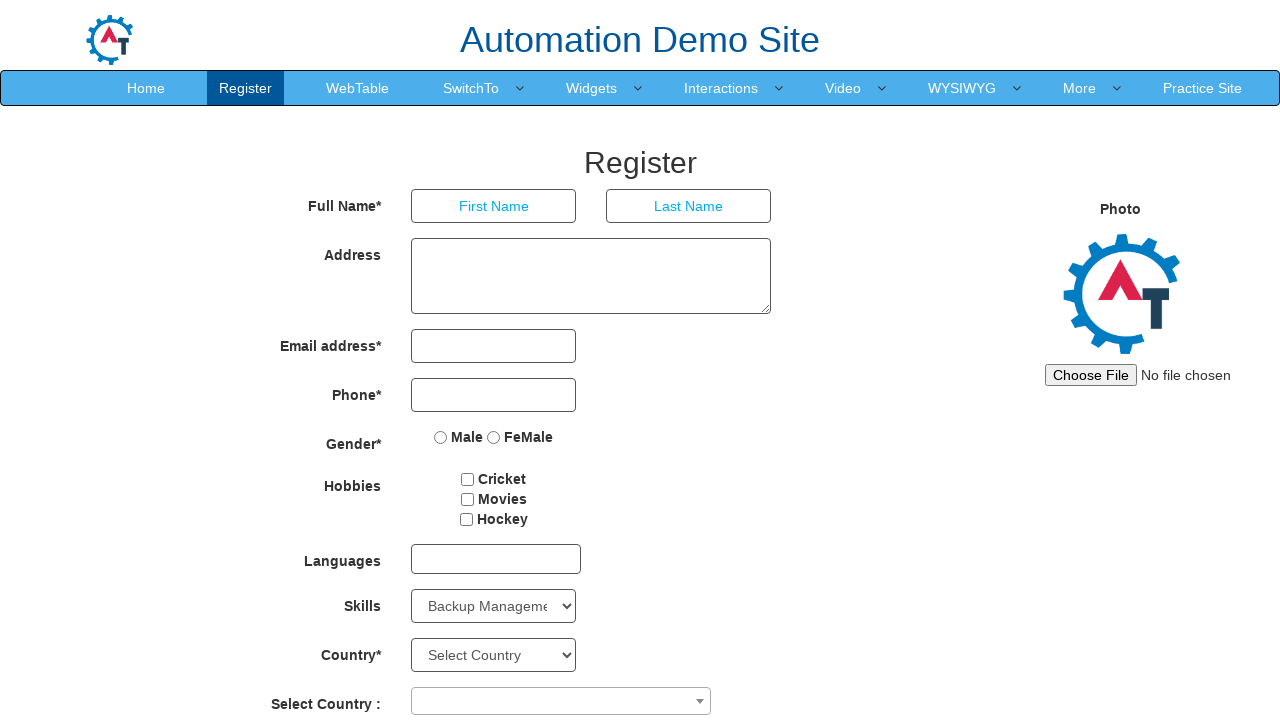

Retrieved all month options - total count: 13
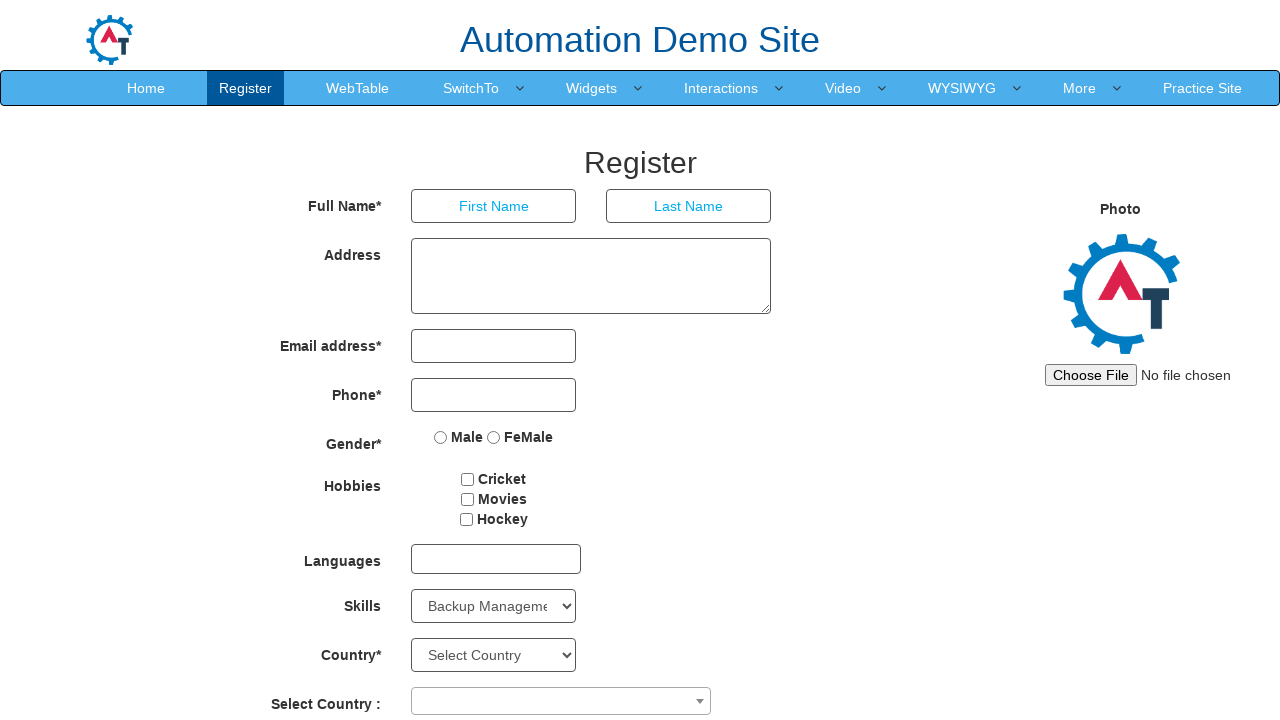

Located Day dropdown element
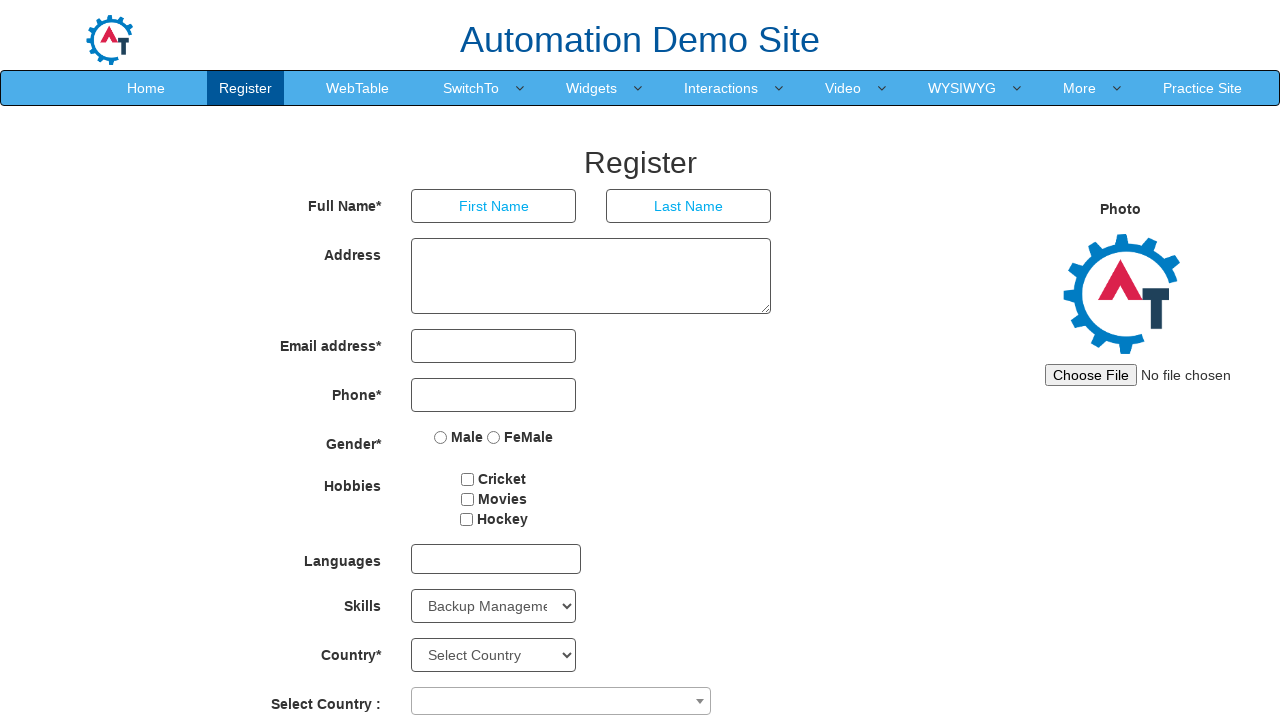

Retrieved all day options - total count: 32
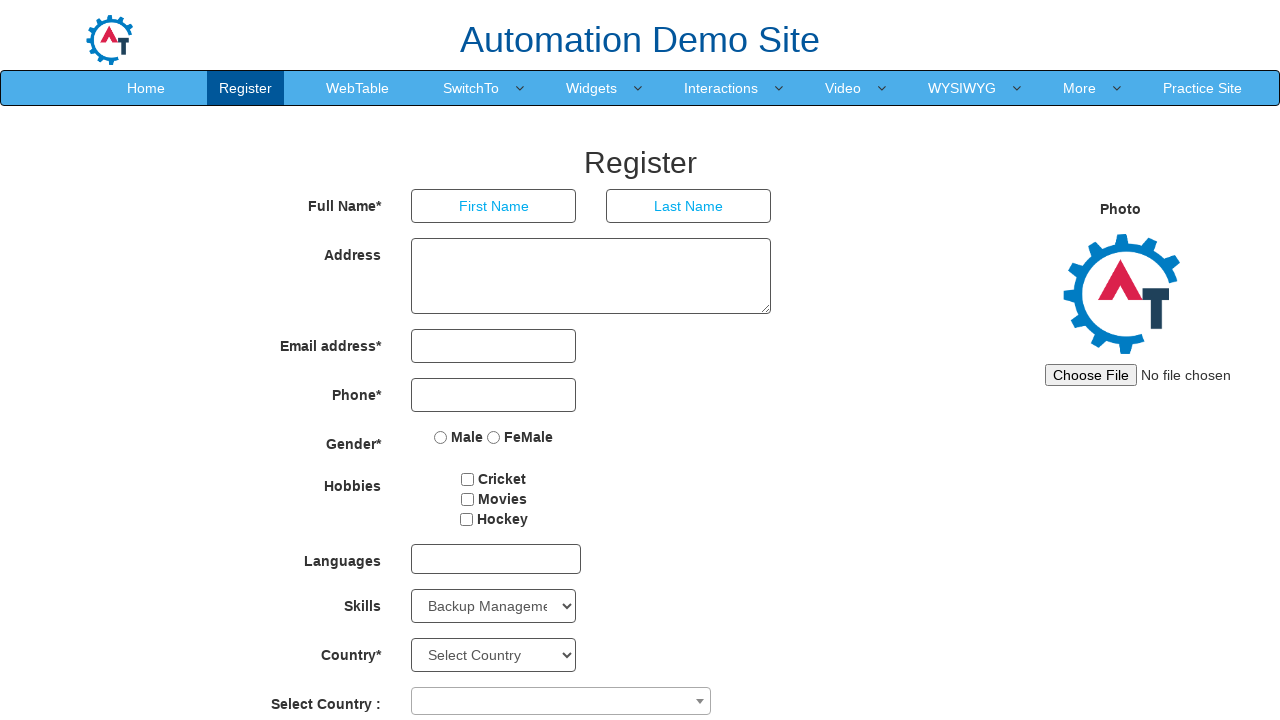

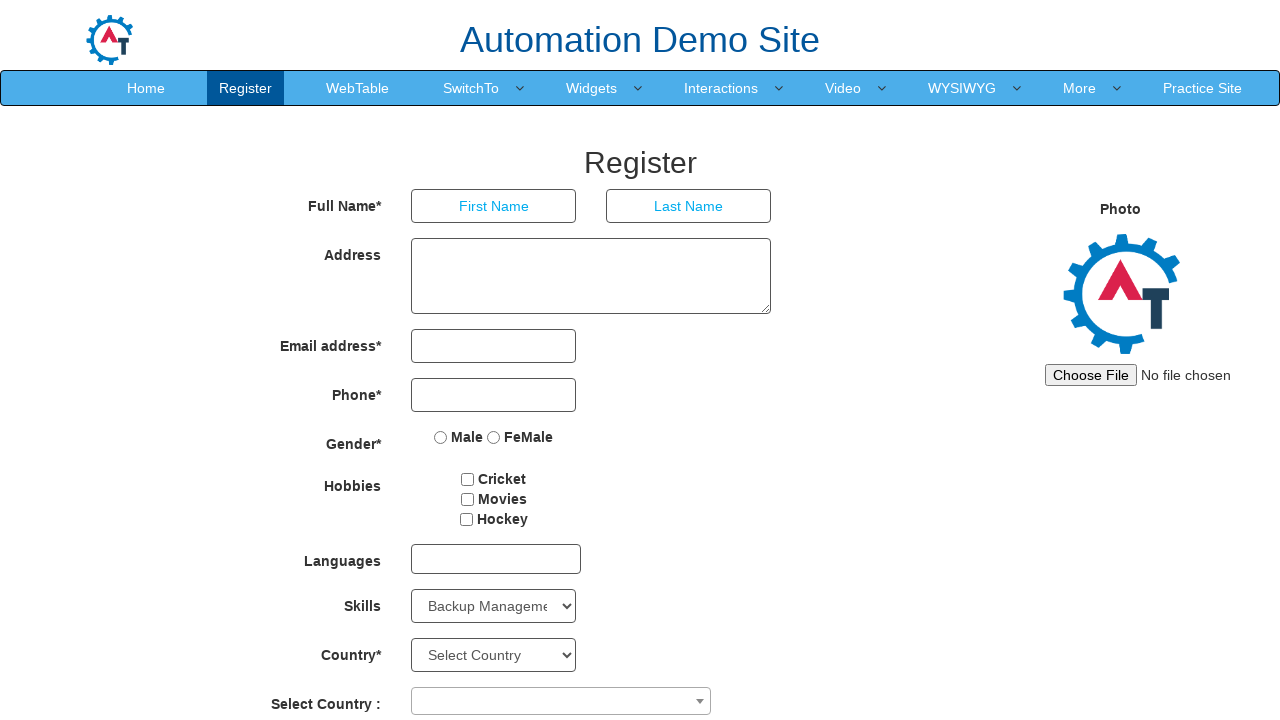